Tests jQuery UI slider interaction by dragging the slider handle to the right and then back to the left using mouse actions

Starting URL: https://jqueryui.com/slider/

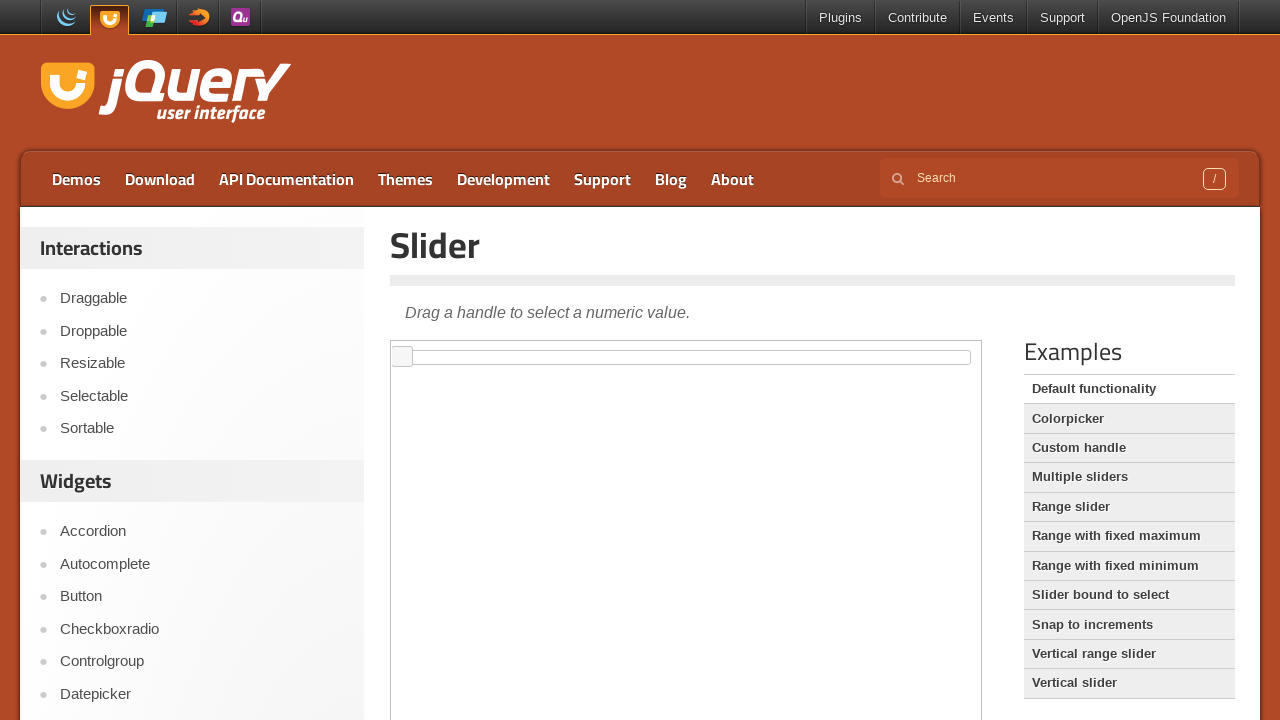

Located the iframe containing the slider demo
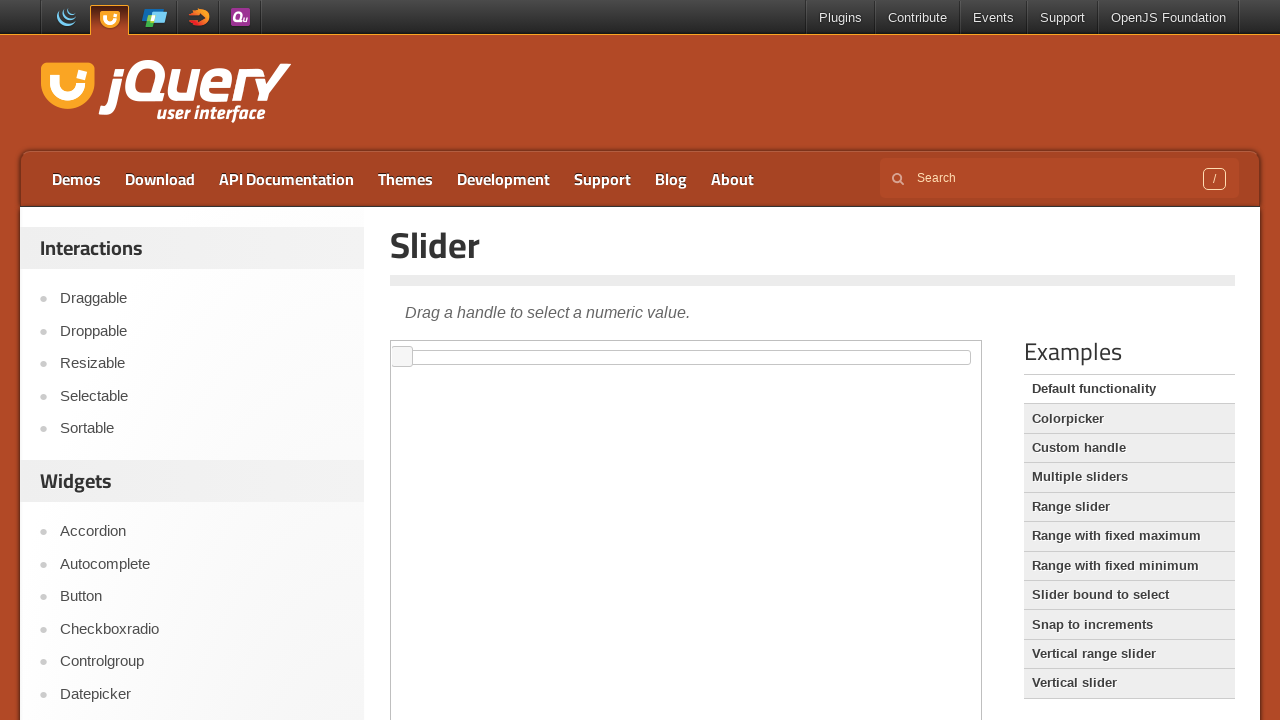

Located the slider element with id 'slider'
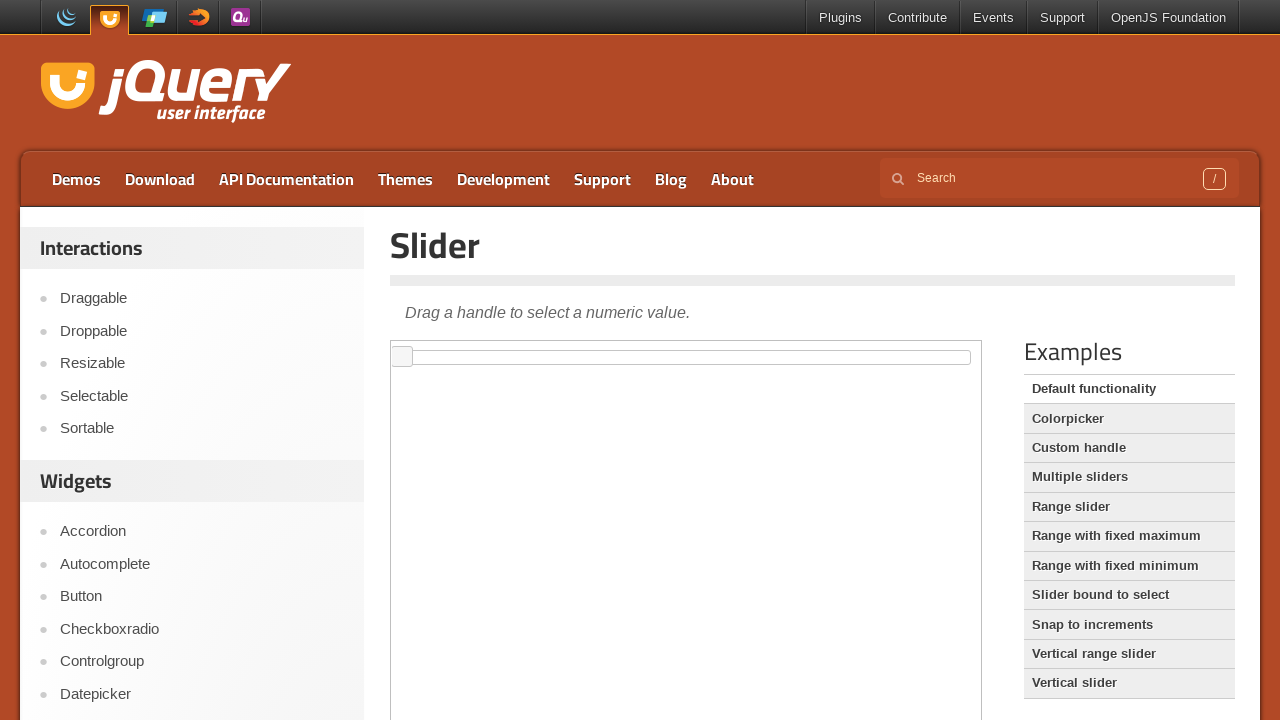

Retrieved slider bounding box dimensions
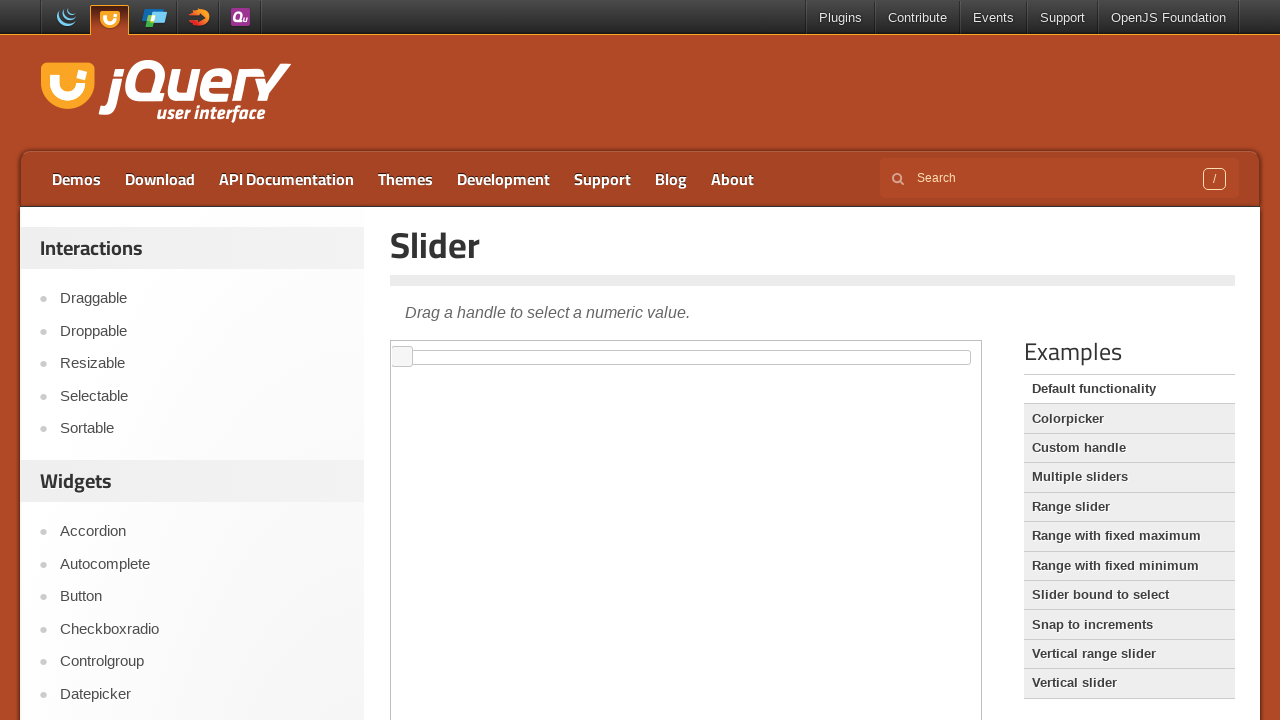

Dragged the slider handle to the right by 200 pixels at (601, 358)
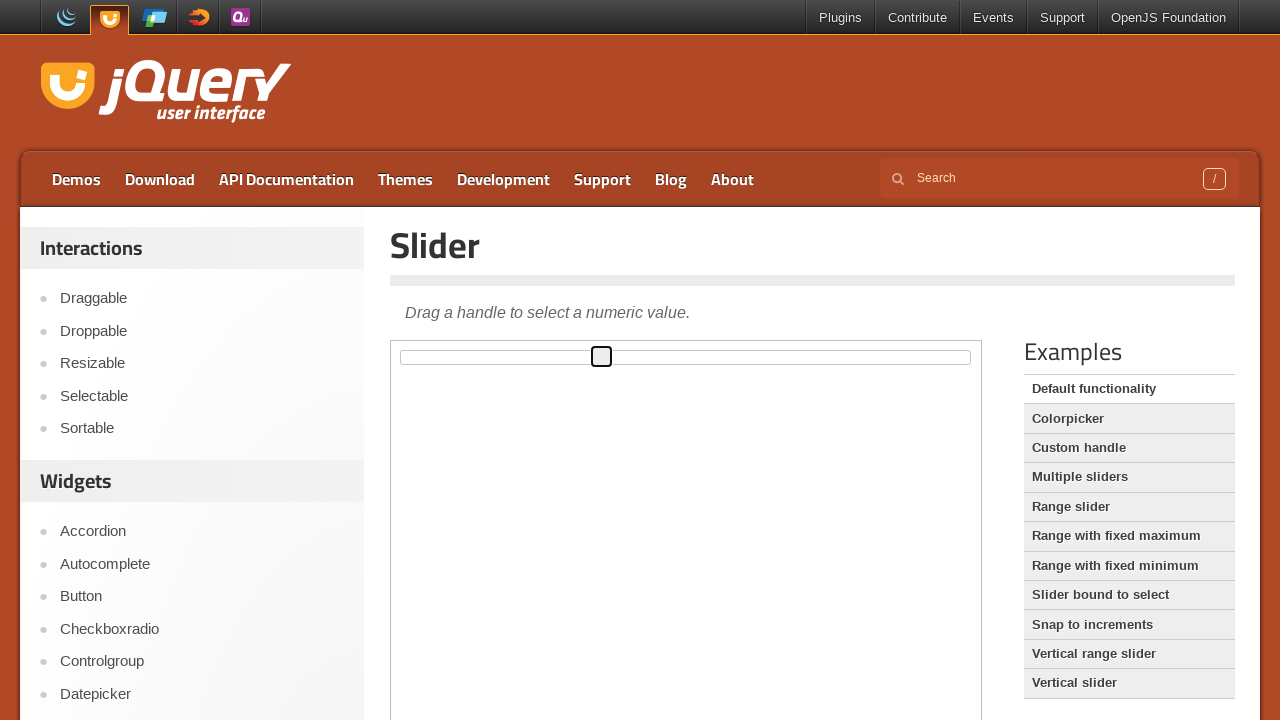

Dragged the slider handle back to the left by 200 pixels at (401, 358)
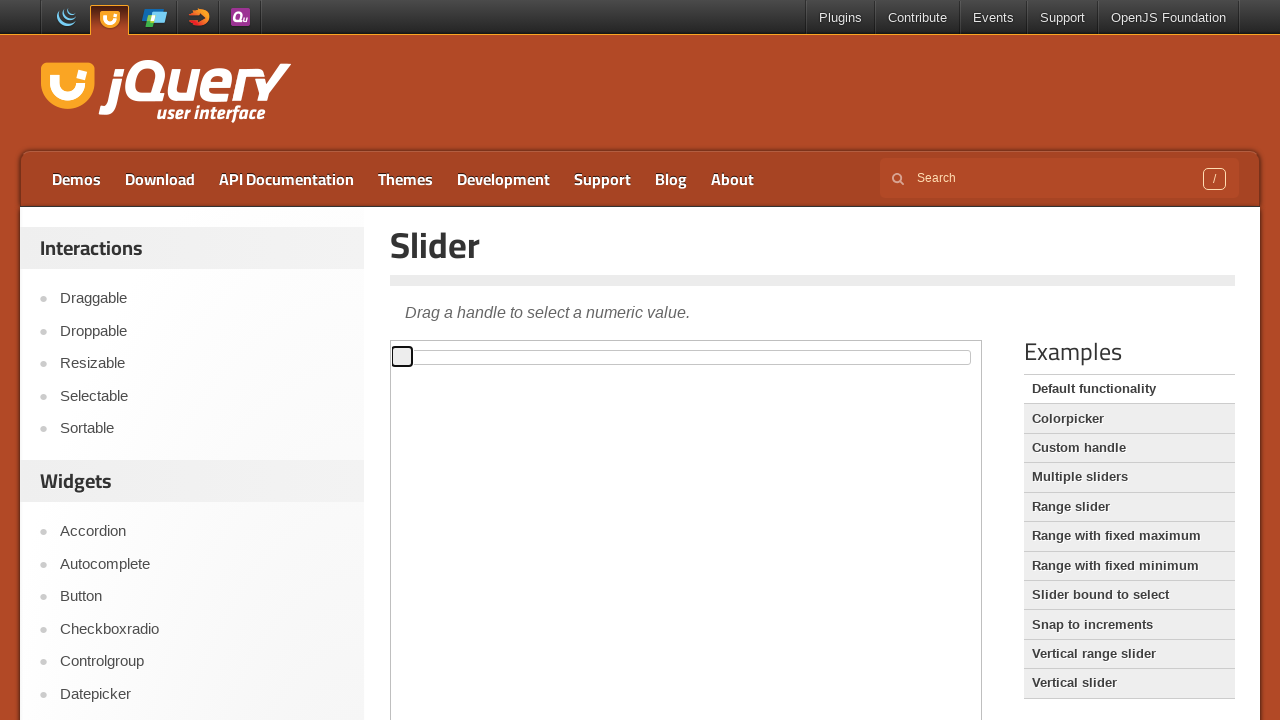

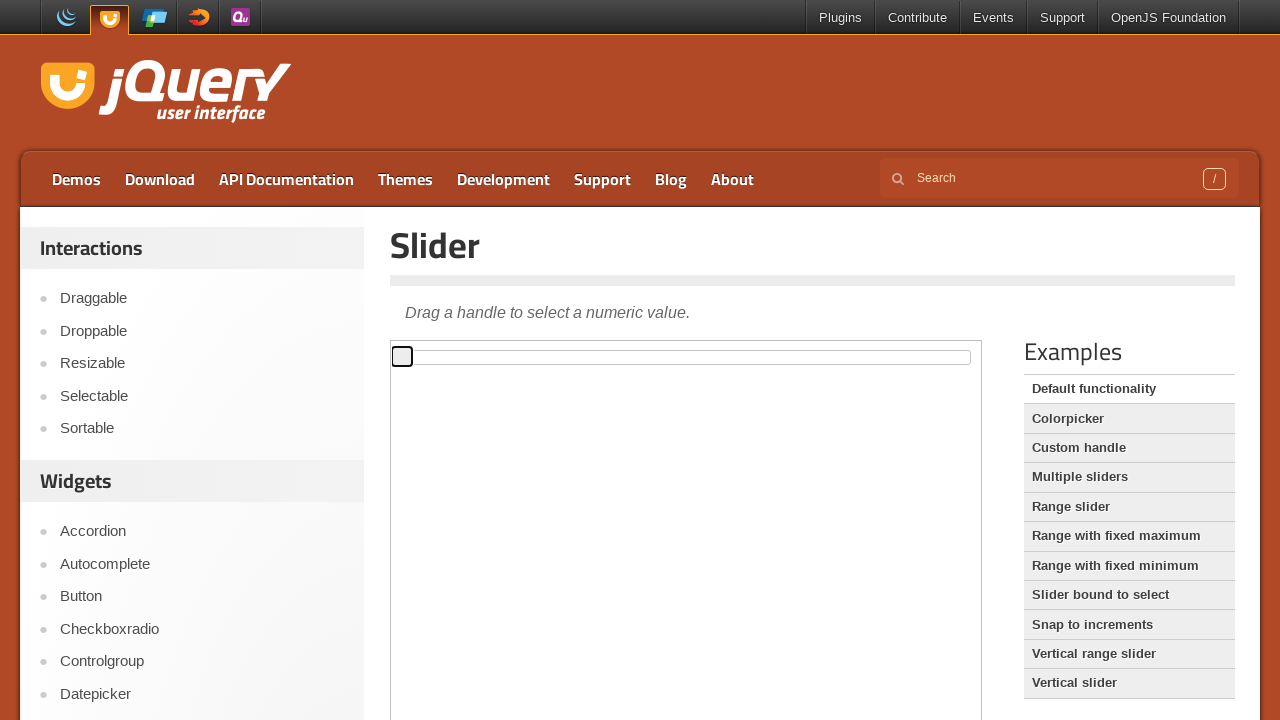